Navigates to the Tata Motors website homepage

Starting URL: https://www.tatamotors.com/

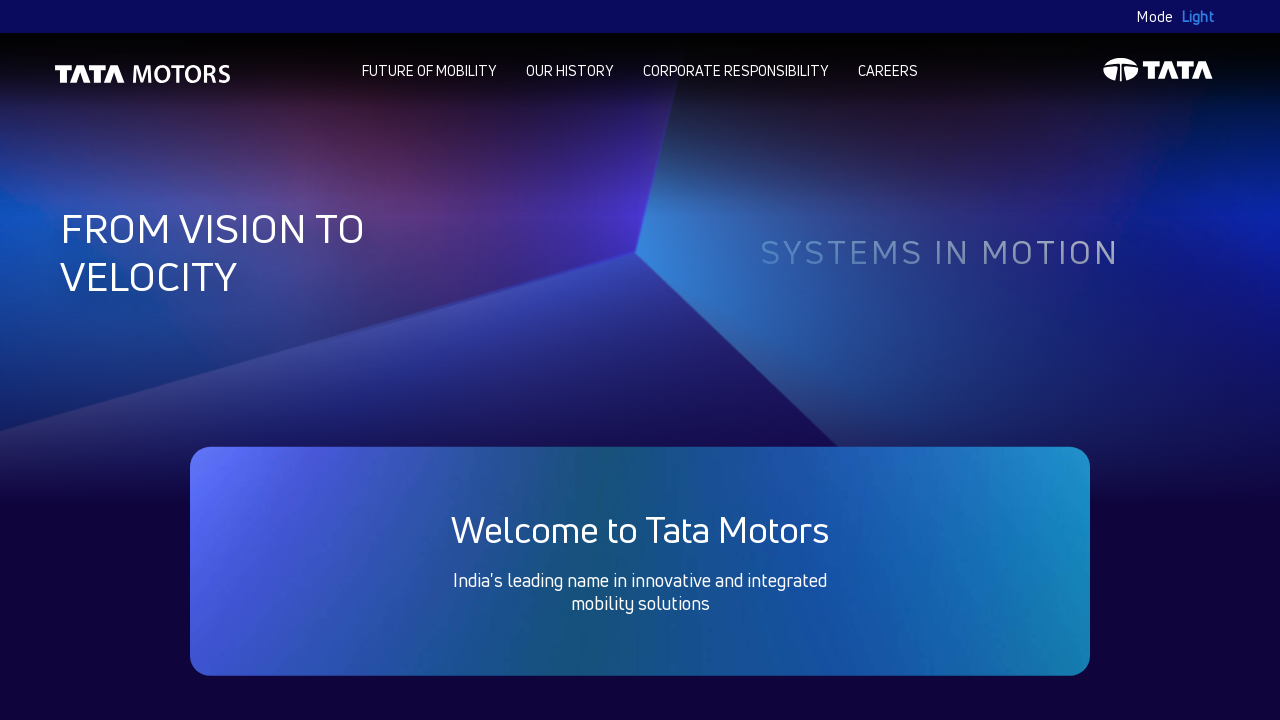

Navigated to Tata Motors website homepage
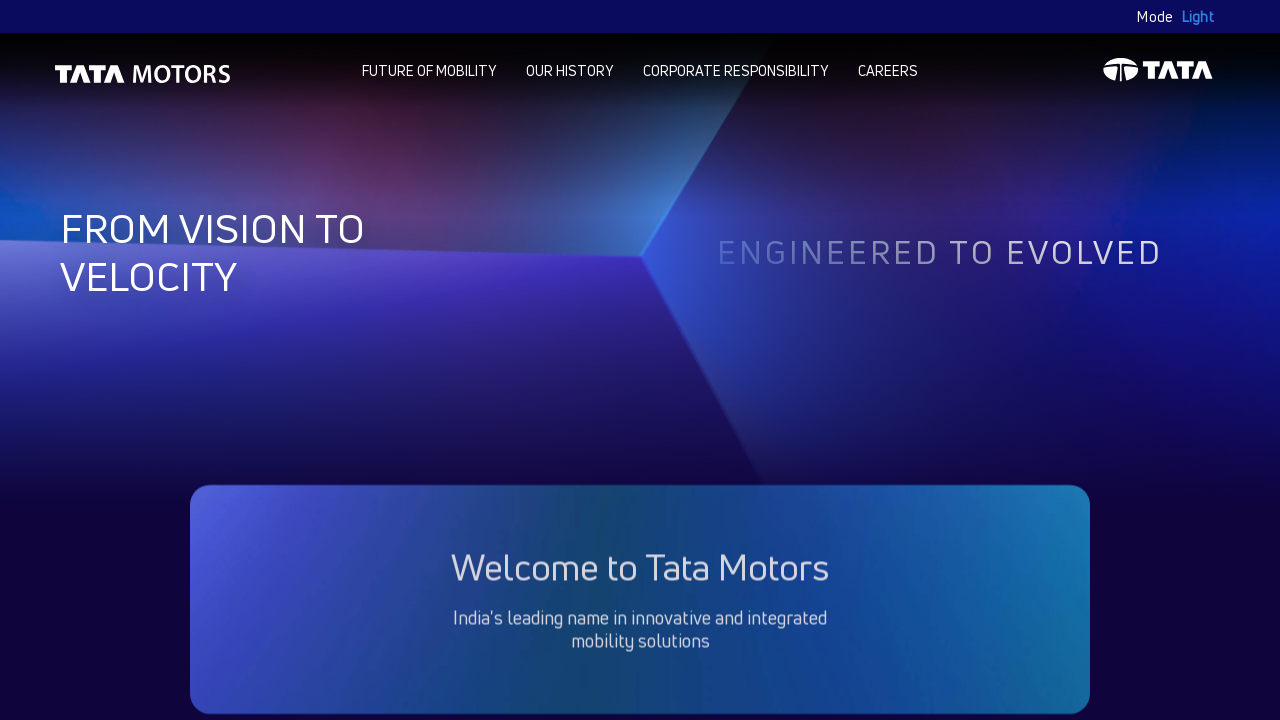

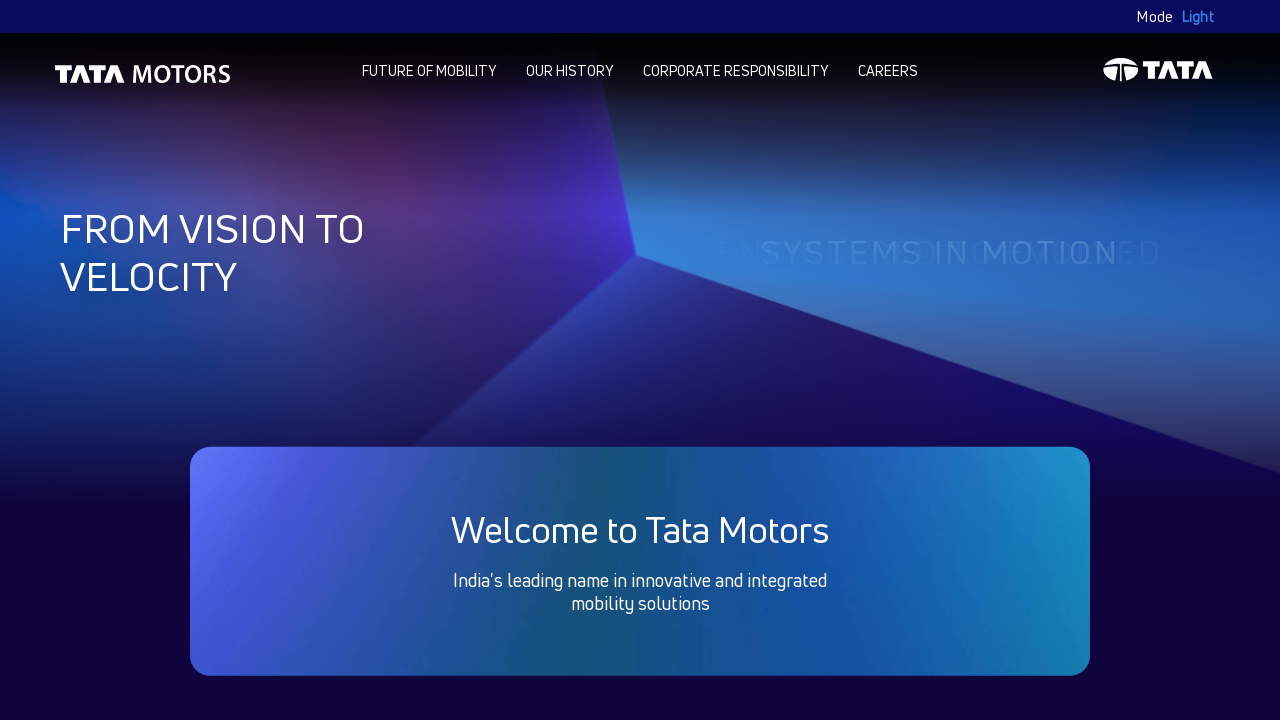